Navigates to YouTube search results page and scrolls through the results to load more content

Starting URL: https://www.youtube.com/search?q=viet linh tinh vao day

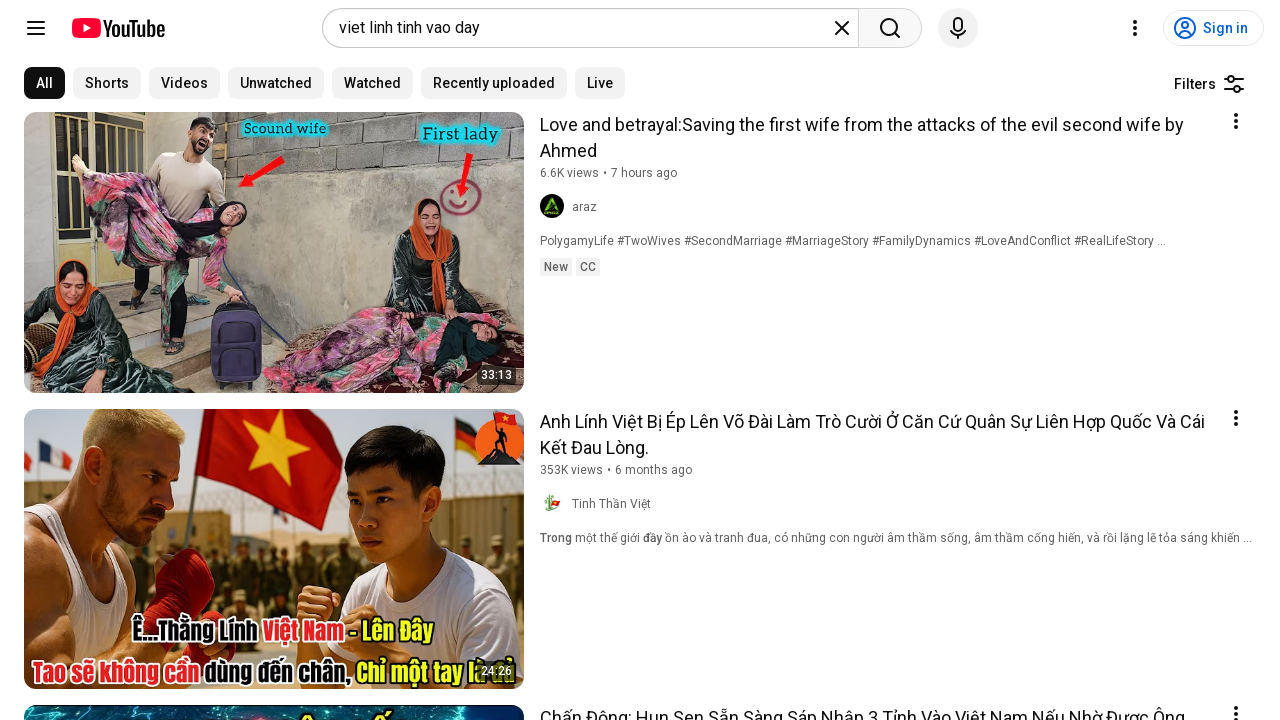

Pressed End key to scroll down and load more search results
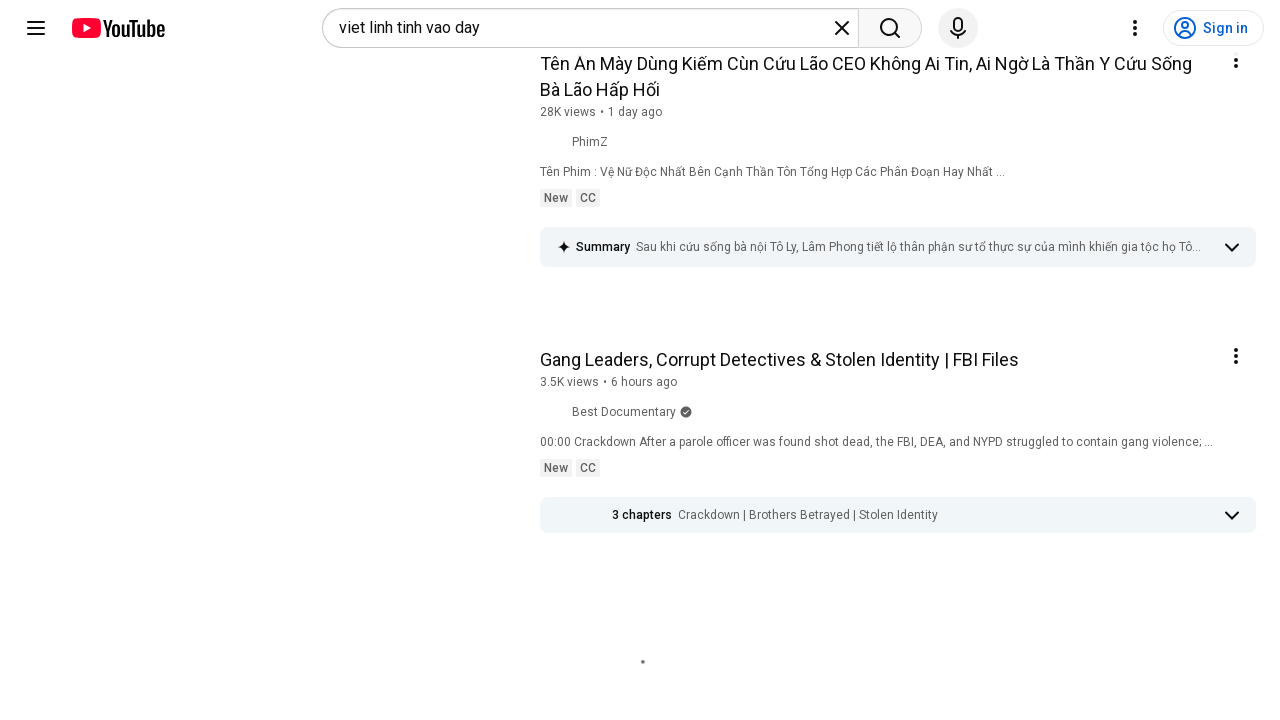

Waited 1 second for content to load
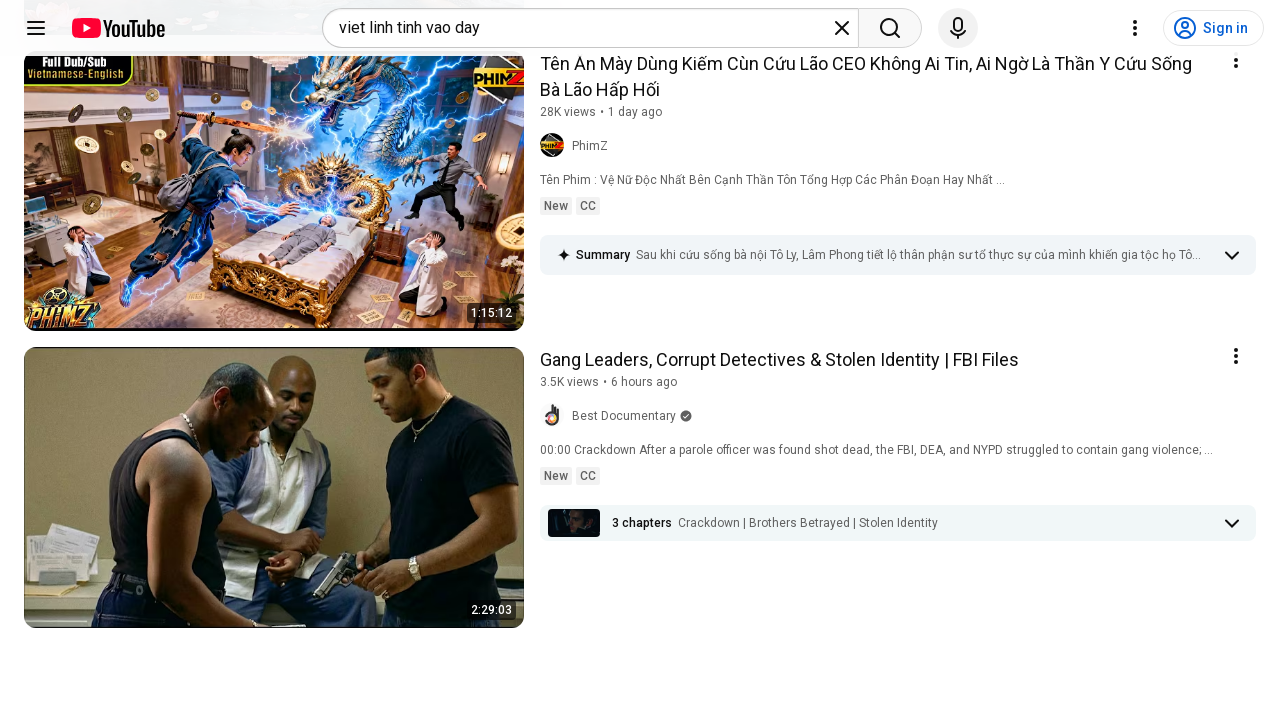

Pressed End key to scroll down and load more search results
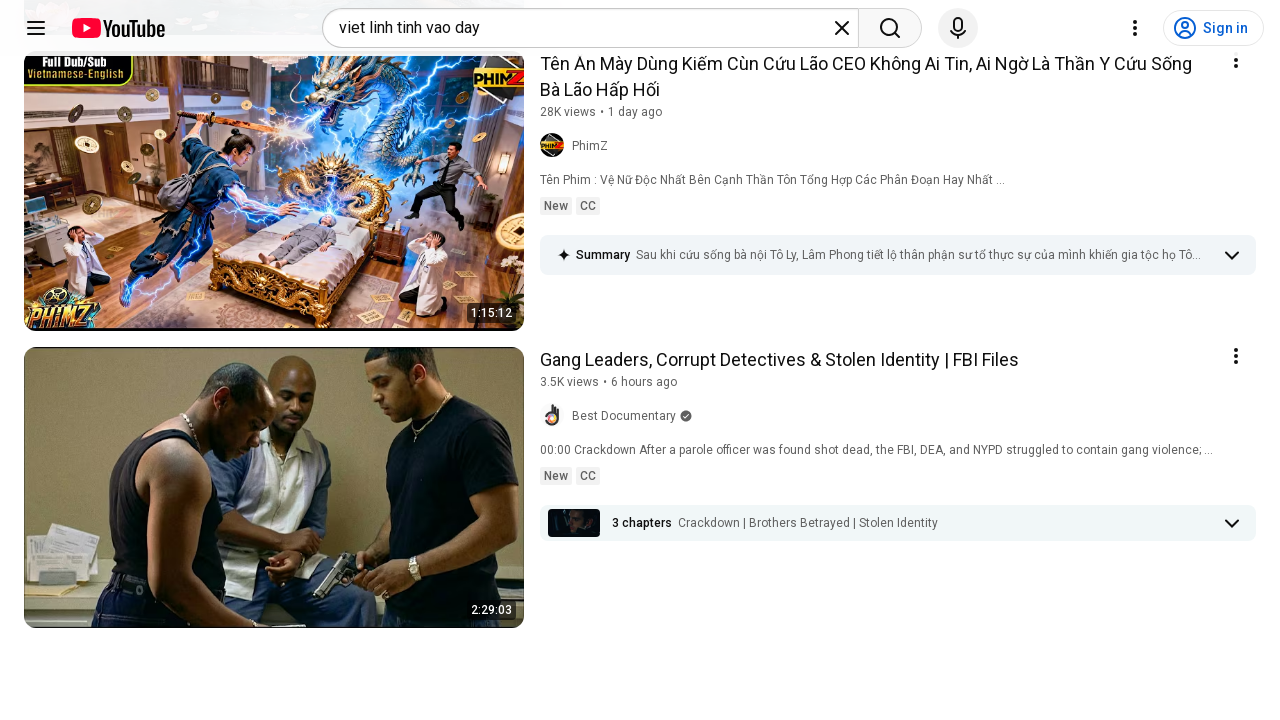

Waited 1 second for content to load
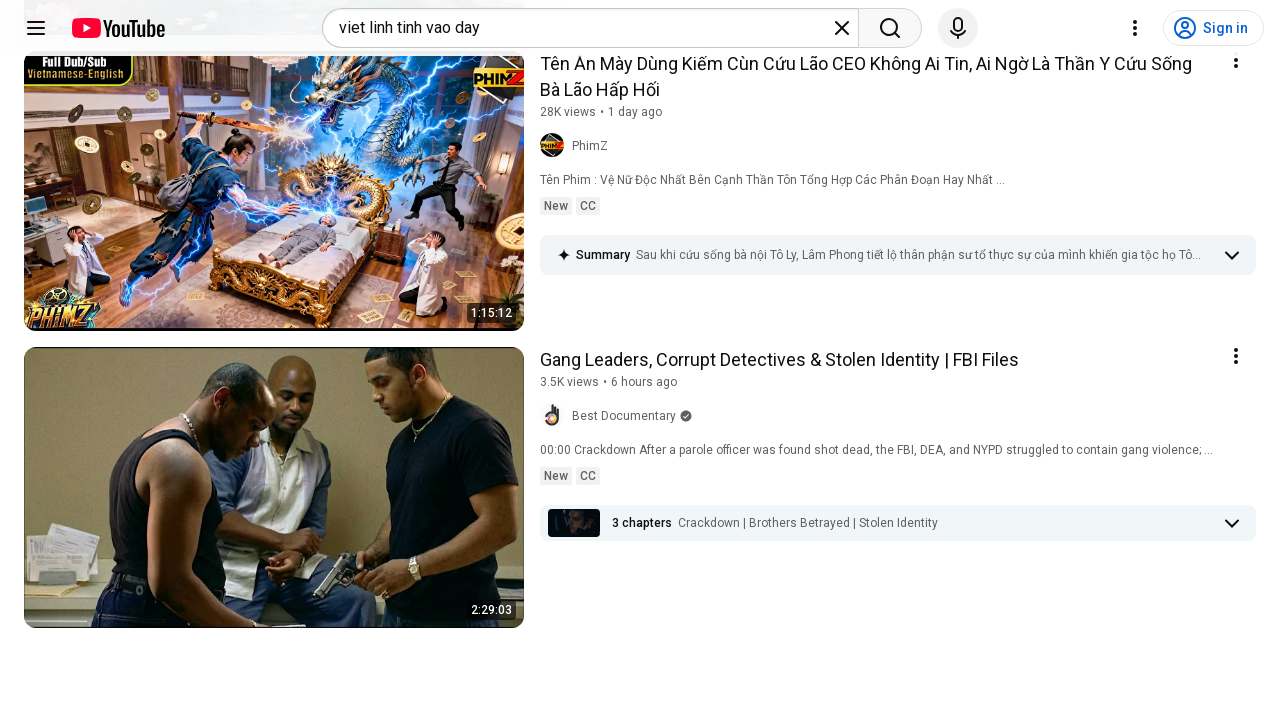

Pressed End key to scroll down and load more search results
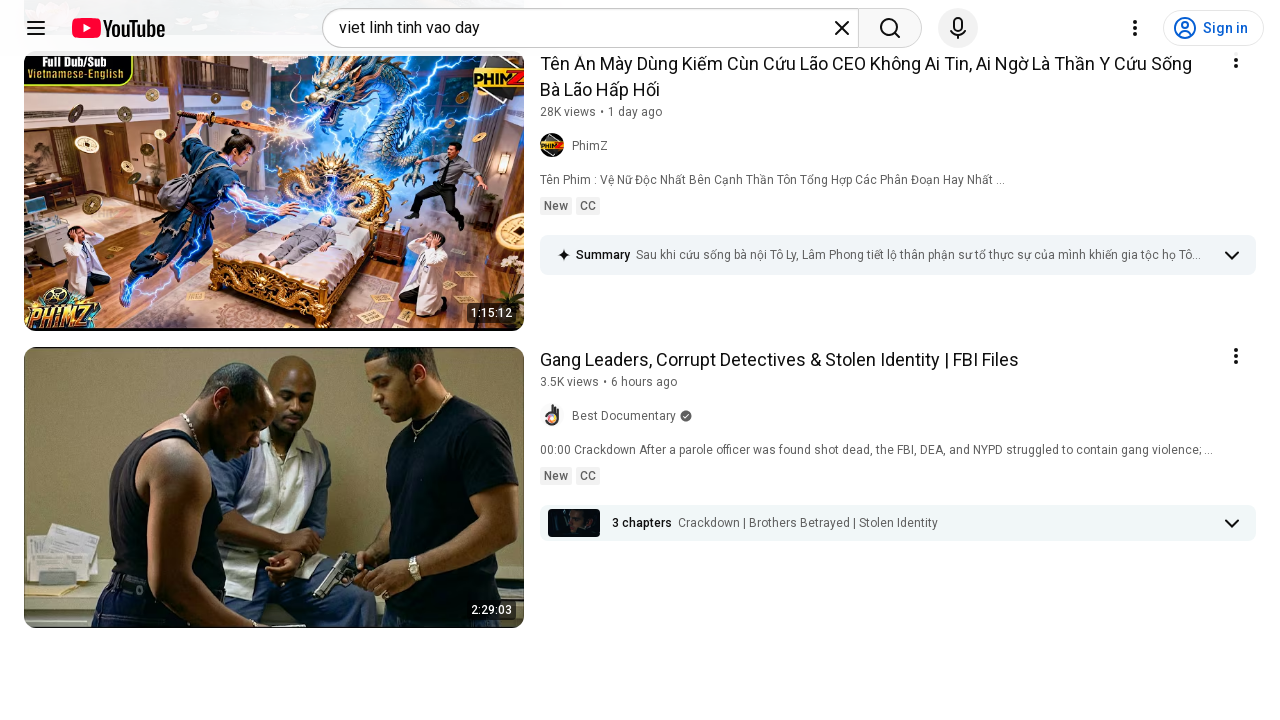

Waited 1 second for content to load
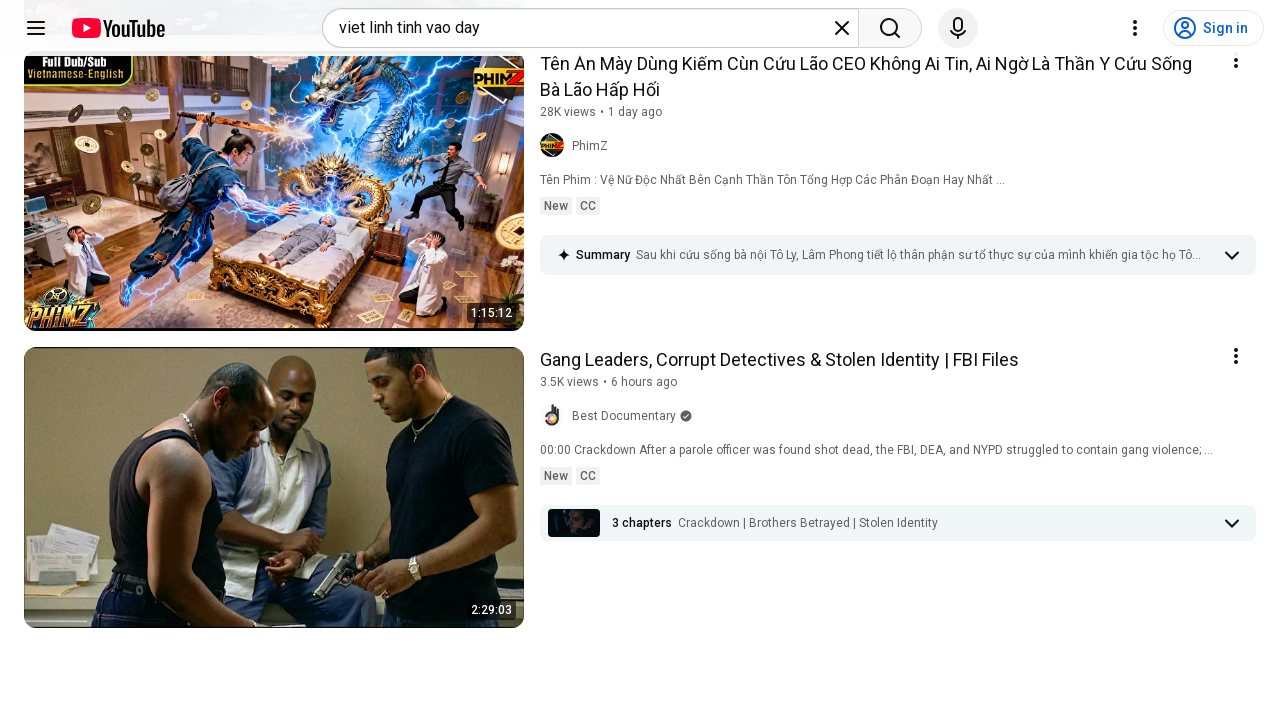

Pressed End key to scroll down and load more search results
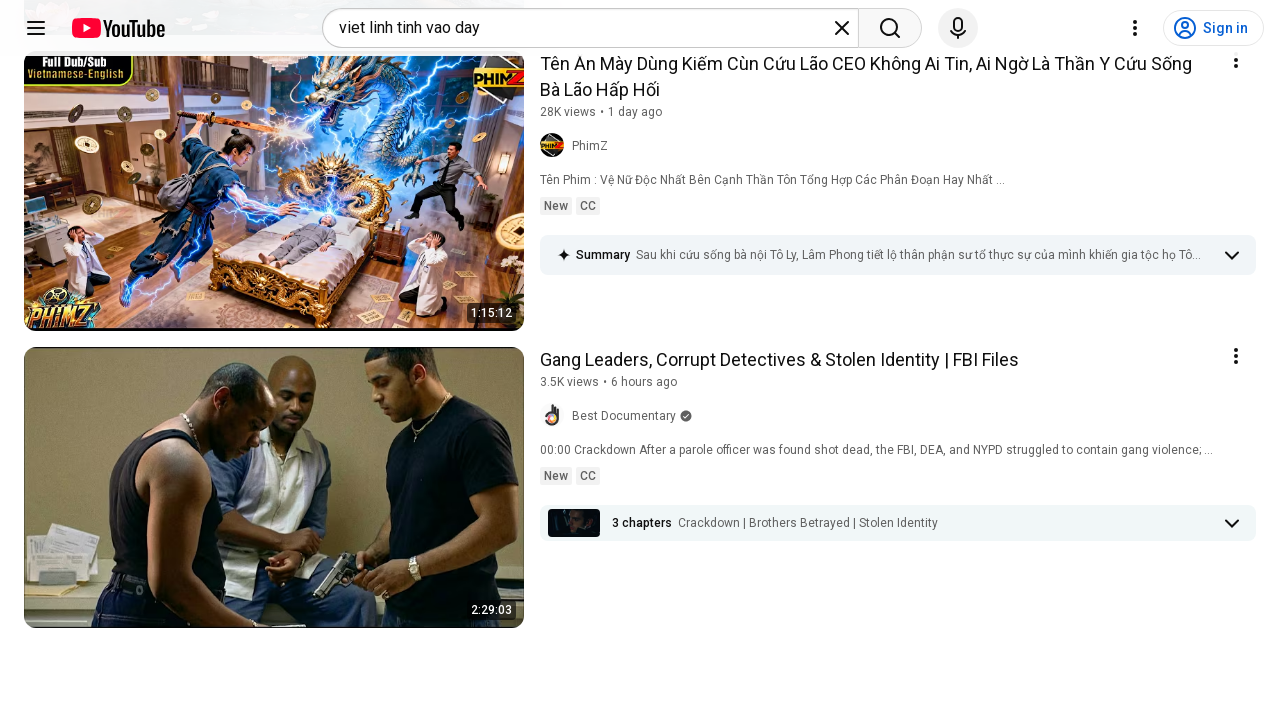

Waited 1 second for content to load
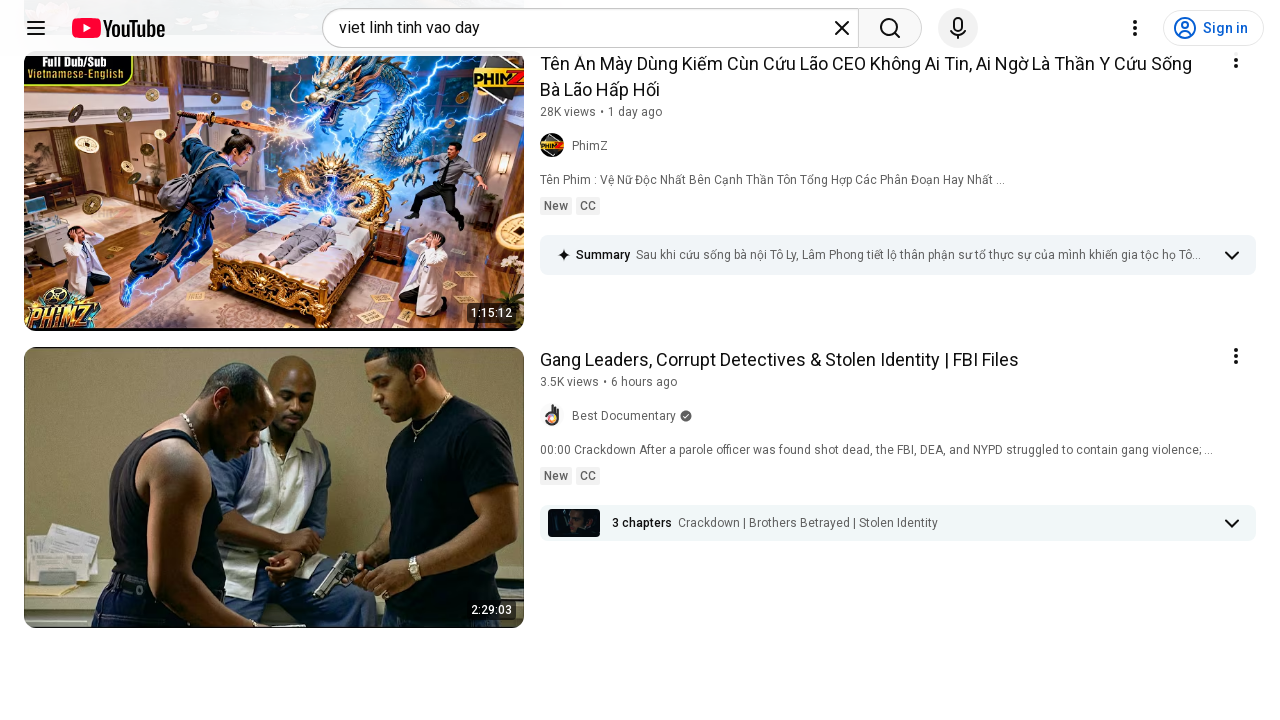

Pressed End key to scroll down and load more search results
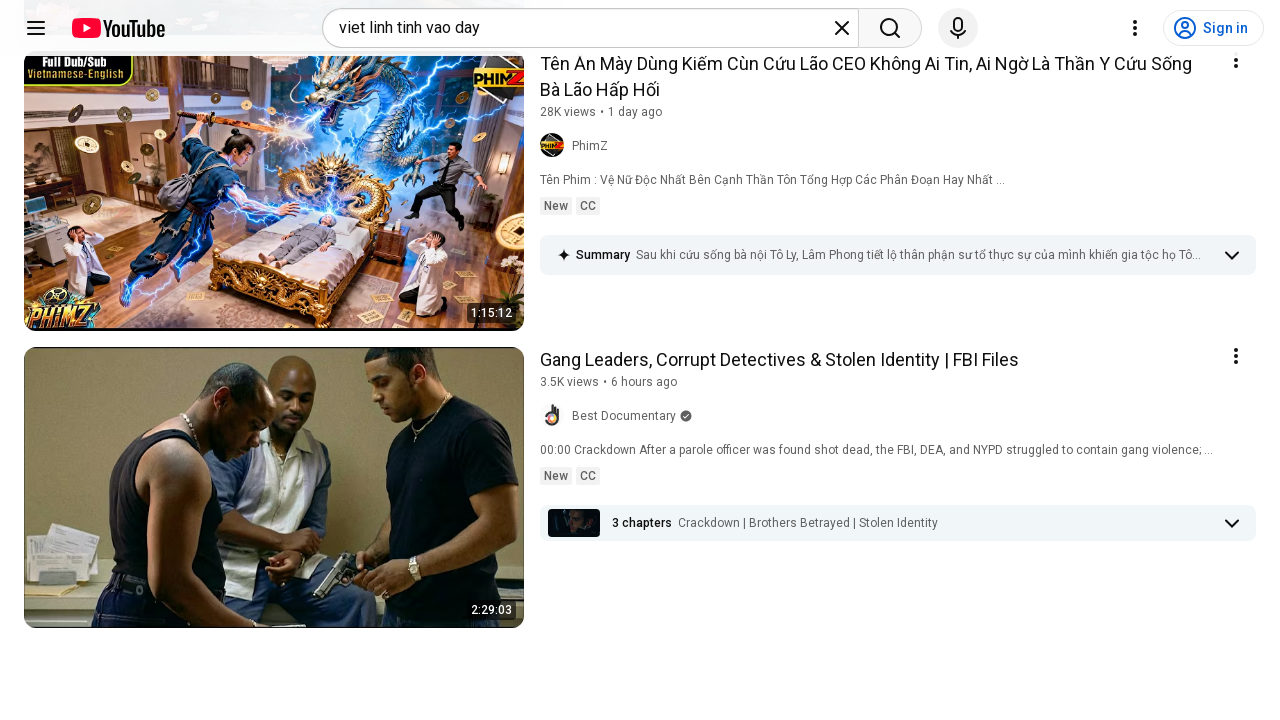

Waited 1 second for content to load
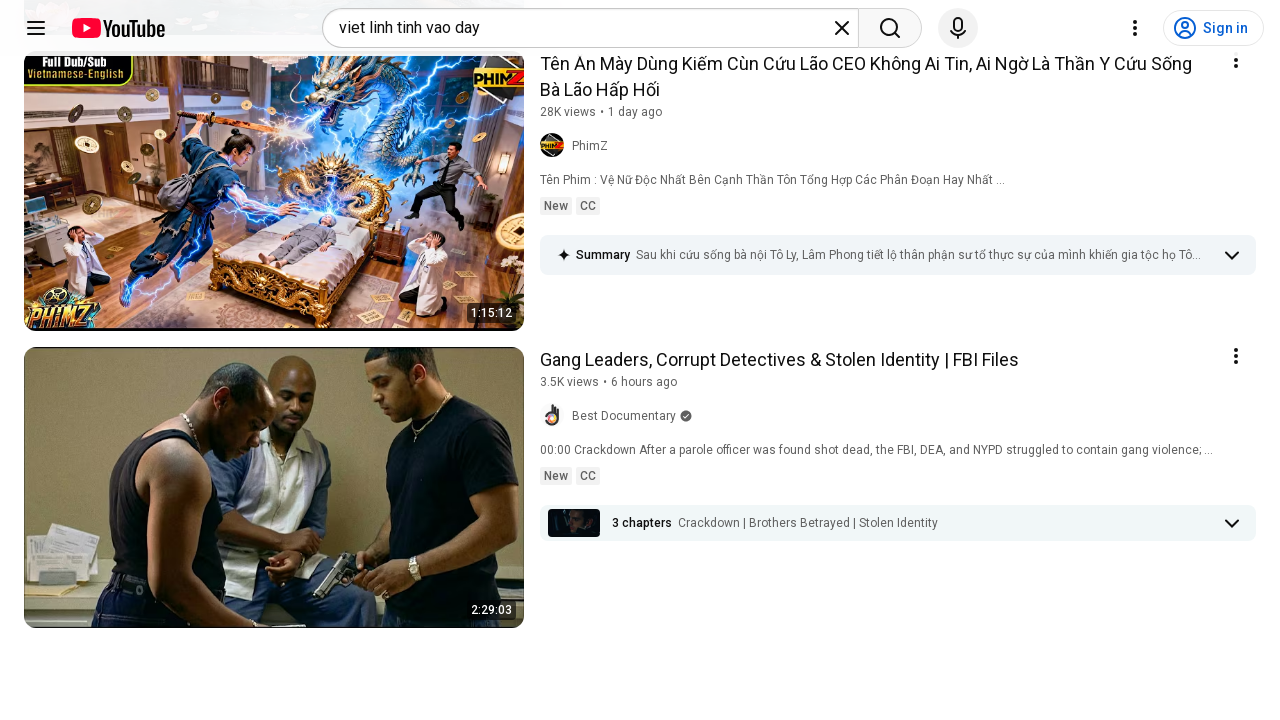

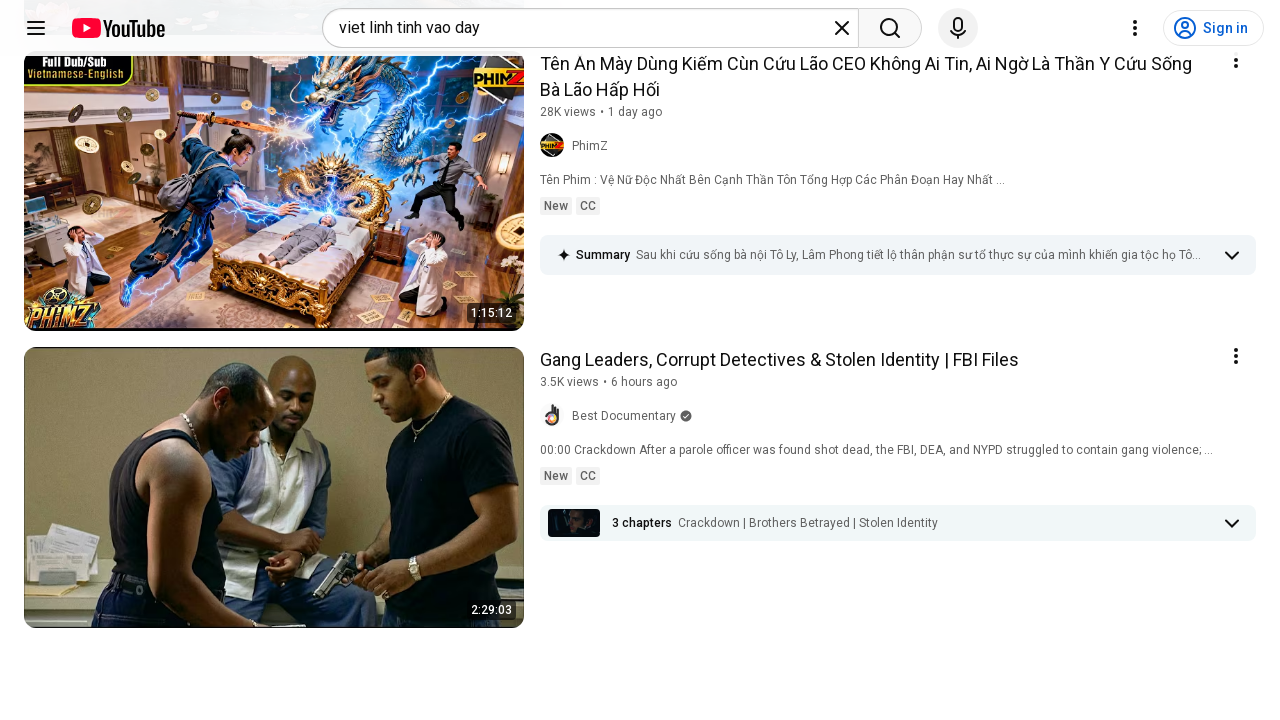